Tests JavaScript Prompt Alert by clicking a button that triggers a prompt dialog, entering text, accepting it, and verifying the entered text appears in the result

Starting URL: https://automationfc.github.io/basic-form/index.html

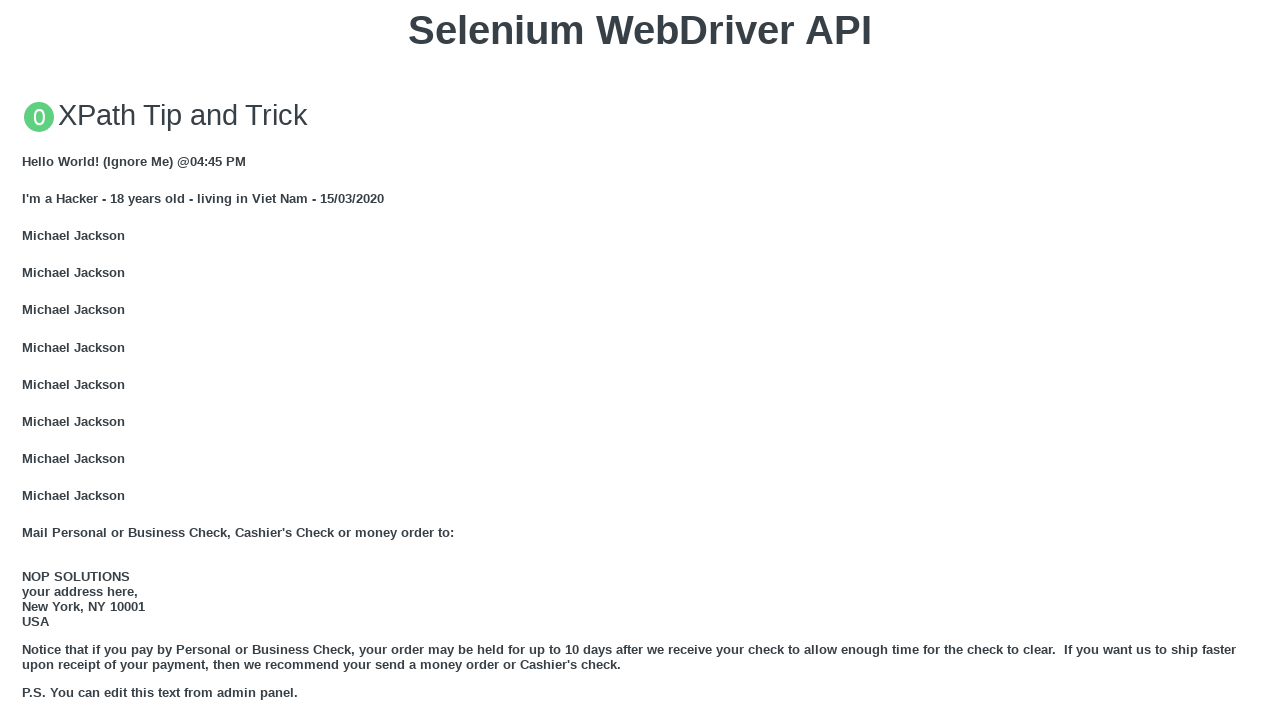

Set up dialog handler to accept prompt with text 'yentt'
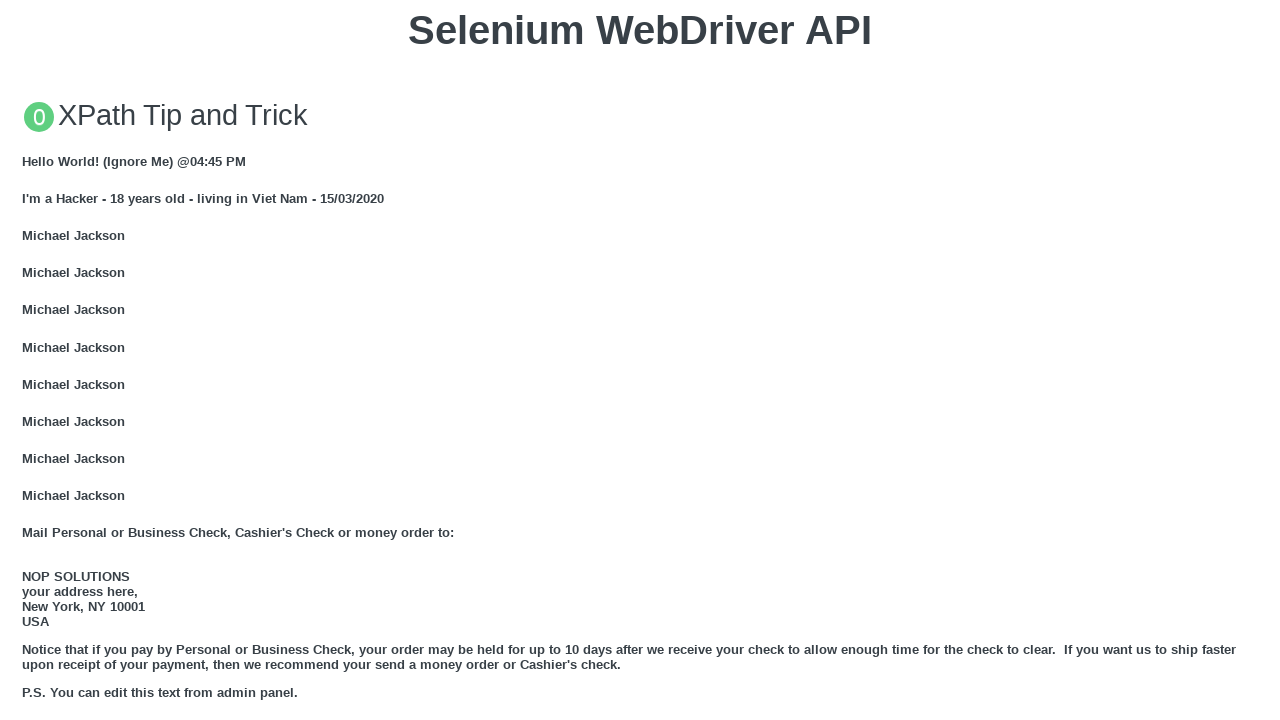

Clicked button to trigger JavaScript Prompt dialog at (640, 360) on xpath=//button[text()='Click for JS Prompt']
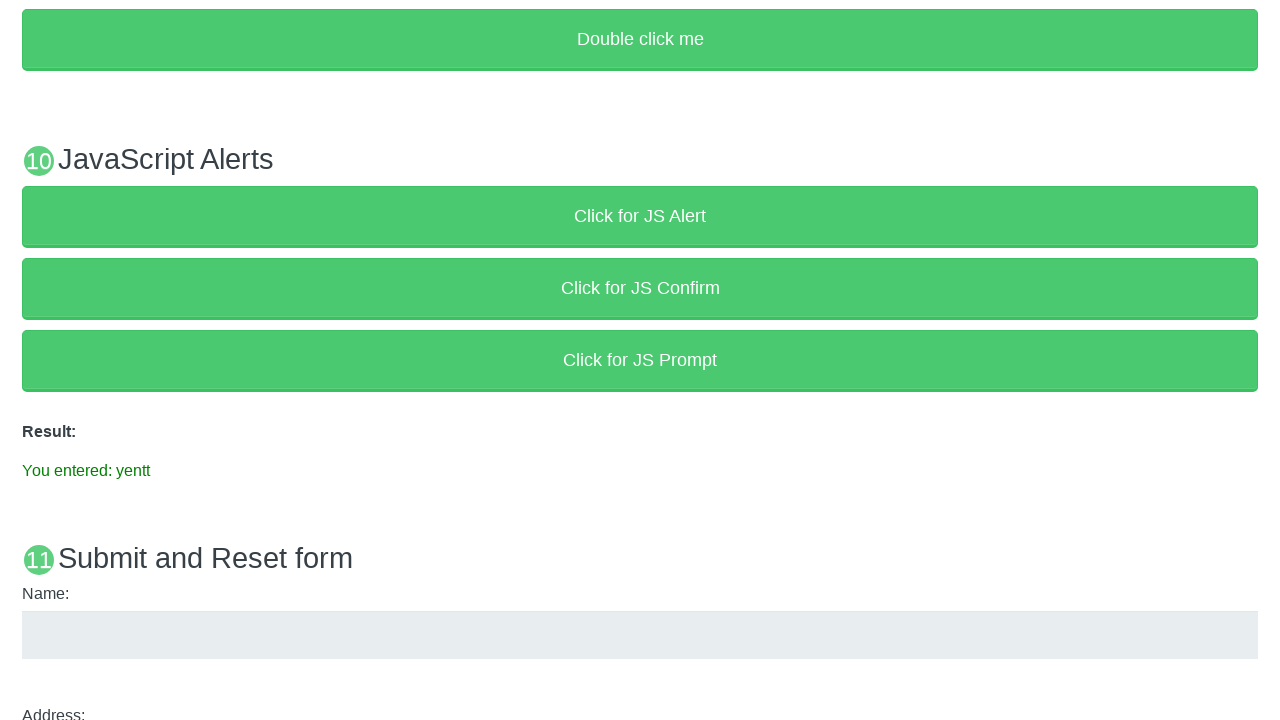

Waited for result message to appear
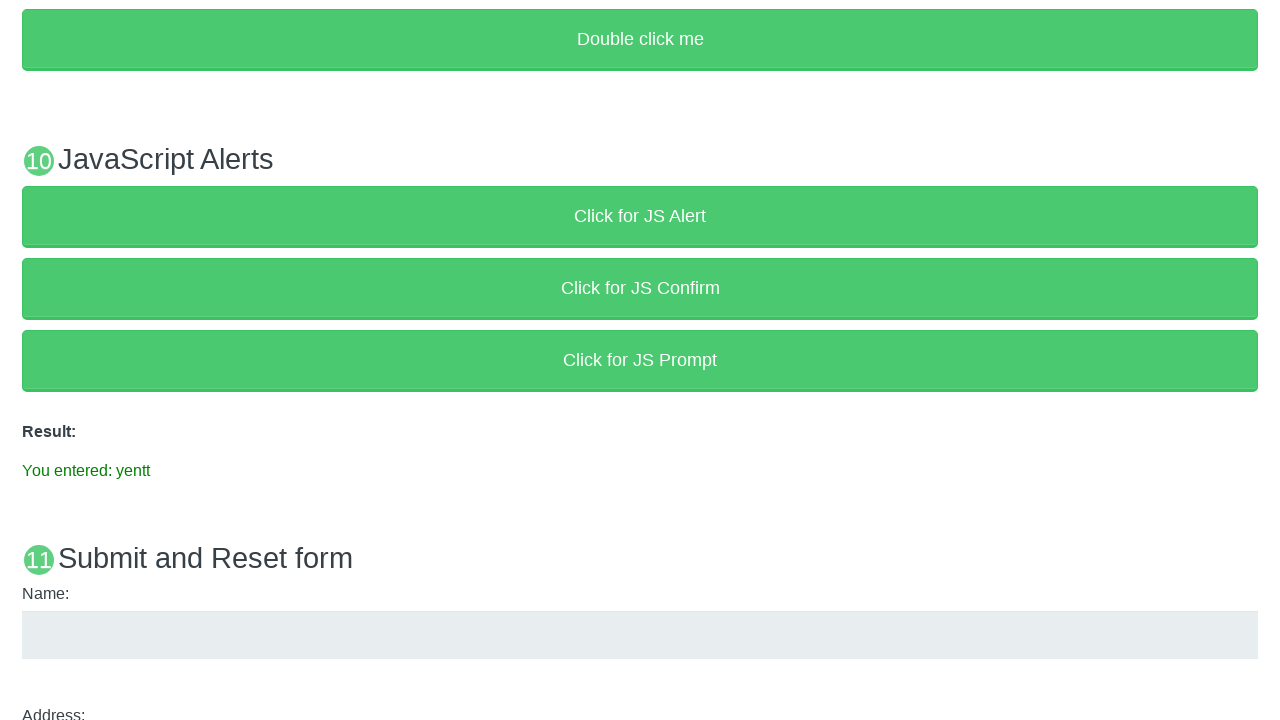

Retrieved result text from page
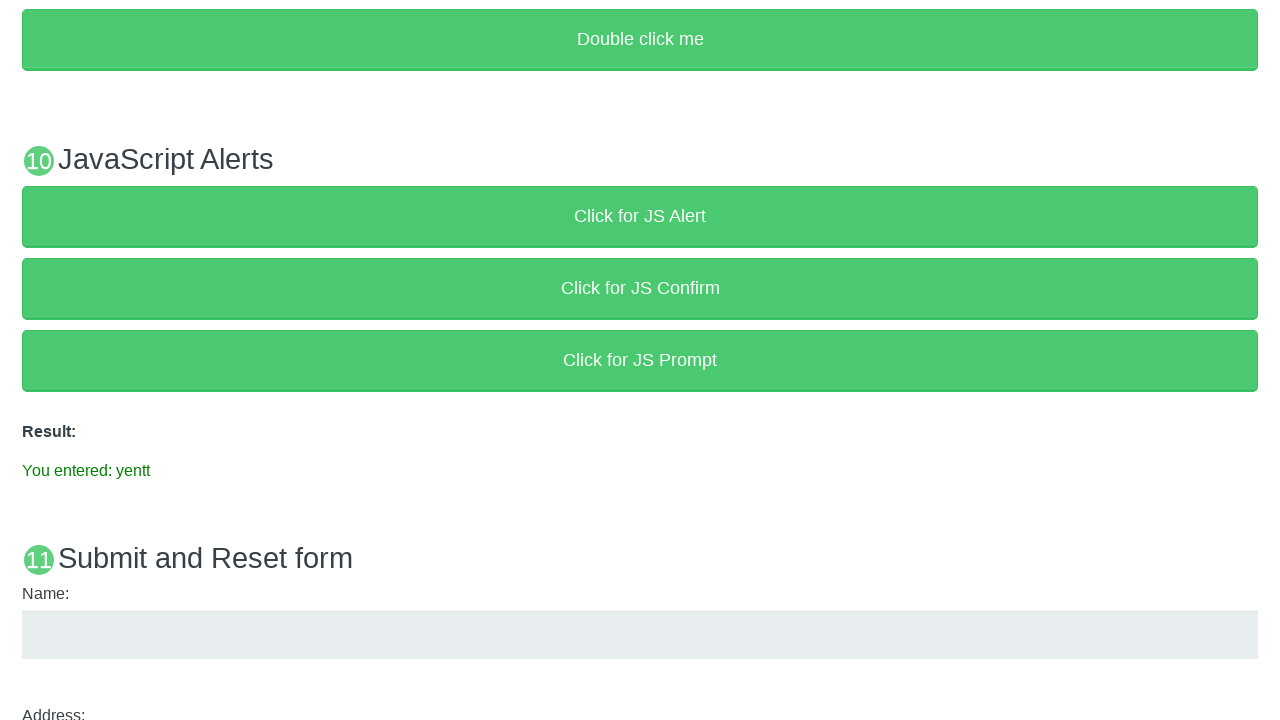

Verified result text matches expected value 'You entered: yentt'
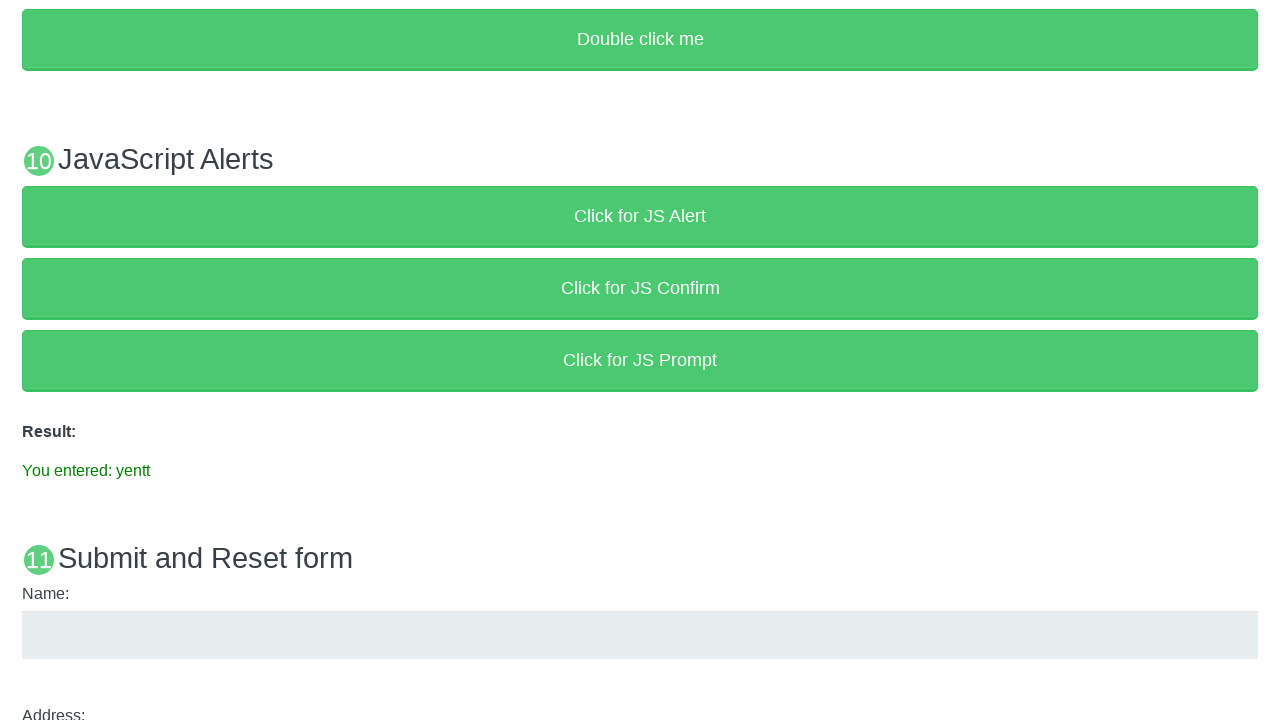

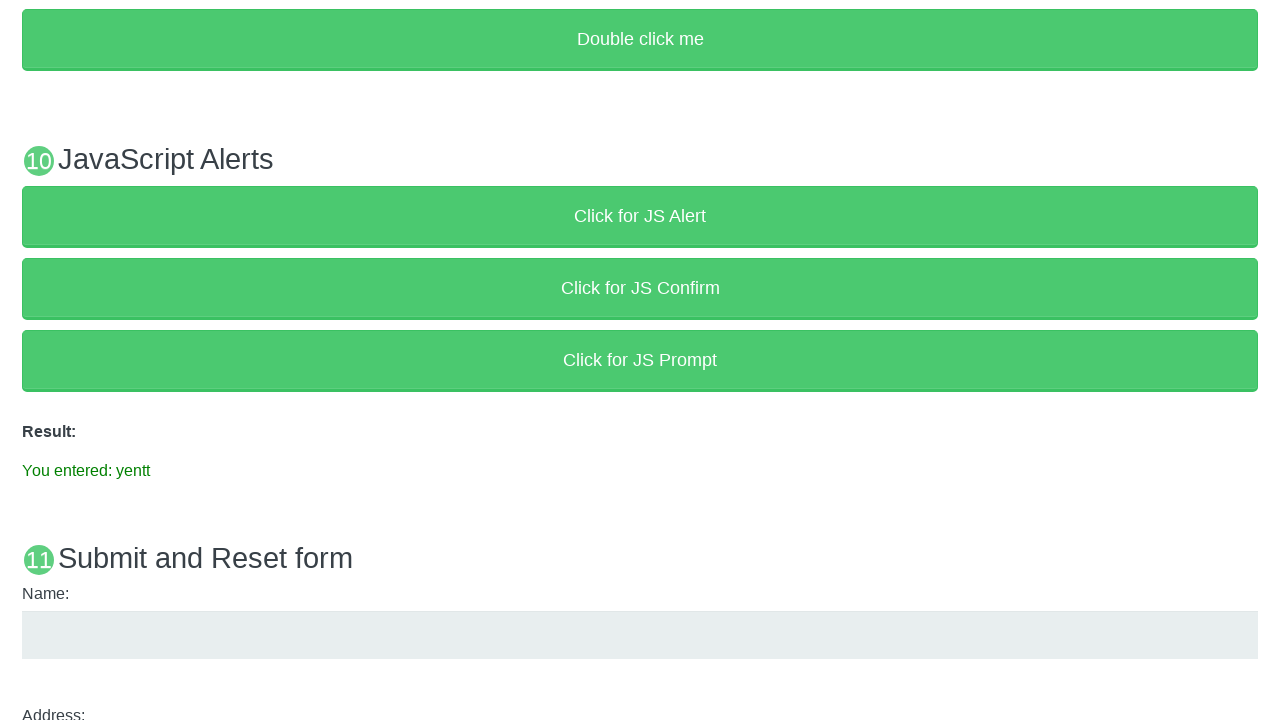